Tests that the "No" radio button on the DemoQA Radio Button page is disabled and has the disabled class.

Starting URL: https://demoqa.com/

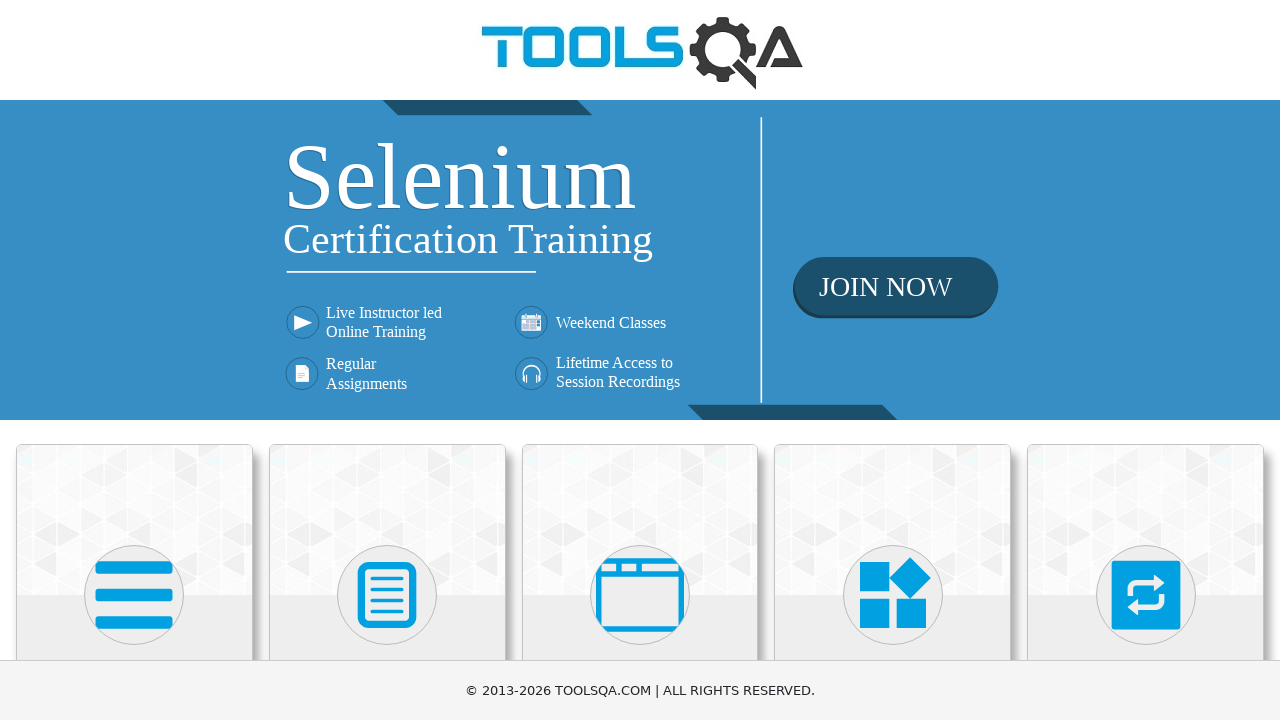

Clicked on the Elements link at (134, 360) on h5 >> internal:has-text="Elements"i
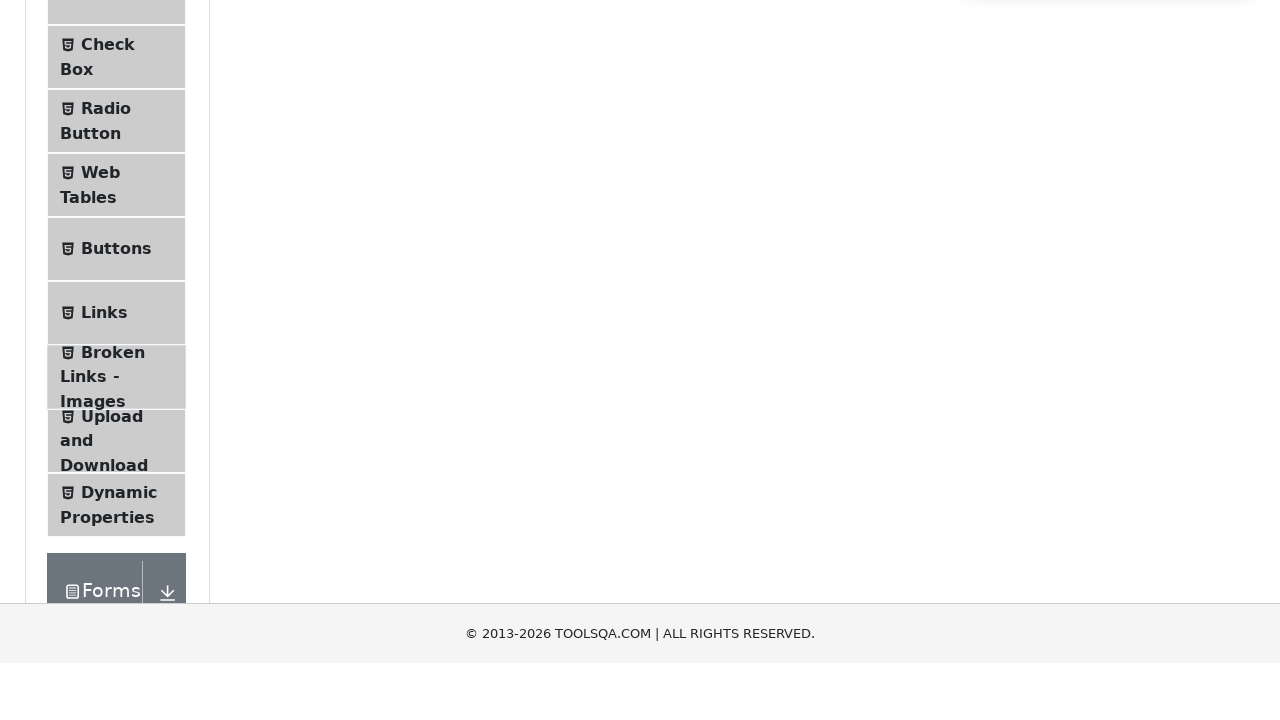

Clicked on the Radio Button menu item at (106, 376) on span.text >> internal:has-text="Radio Button"i
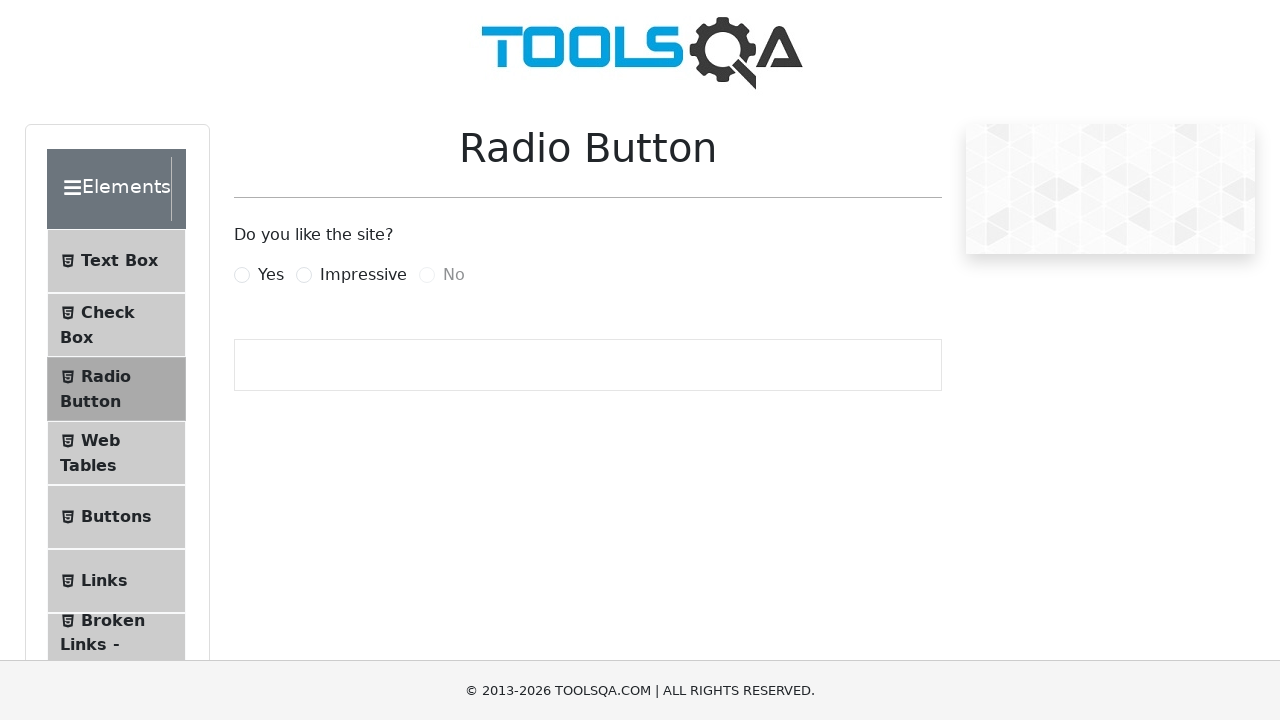

Located the No radio button
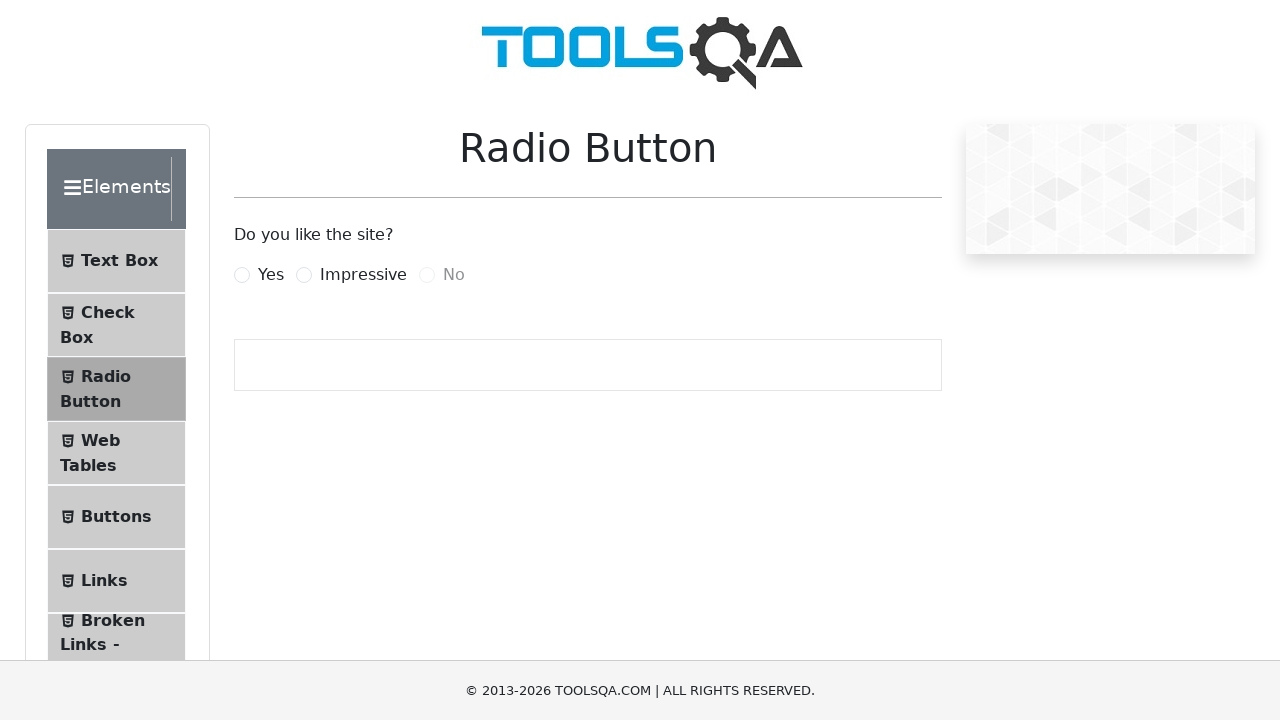

Verified that the No radio button is disabled
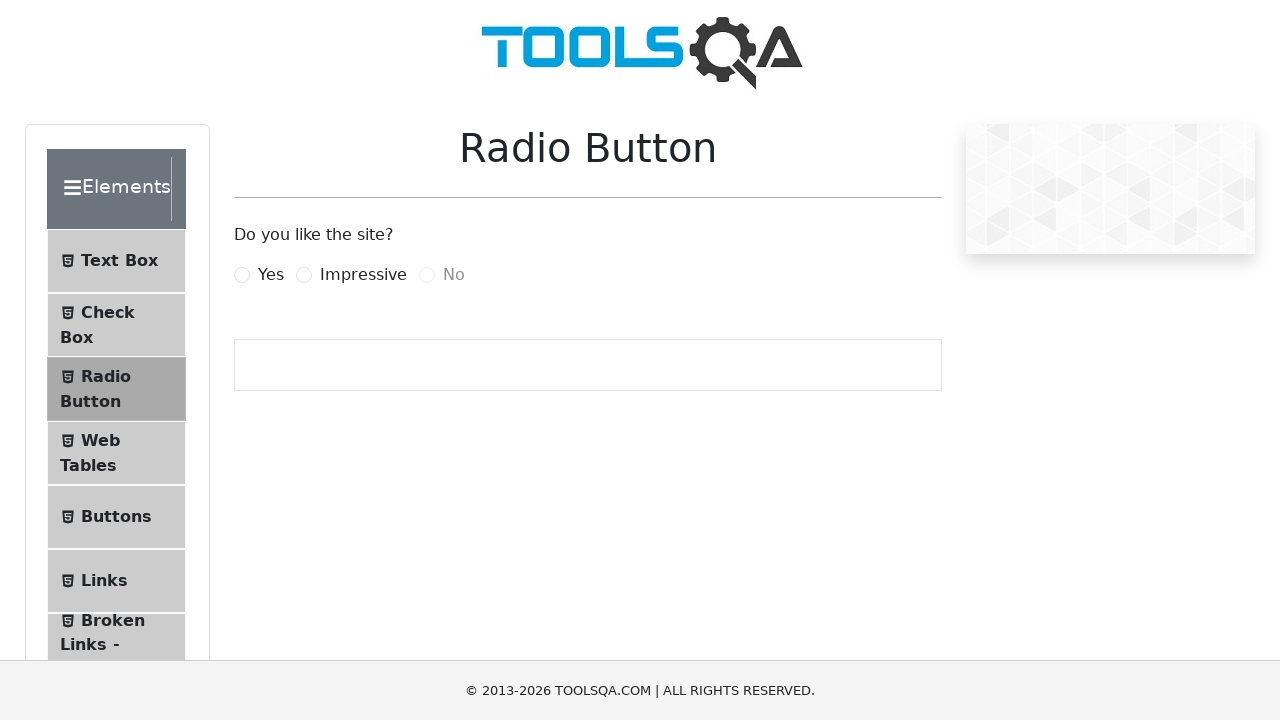

Verified that the No radio button has the disabled class
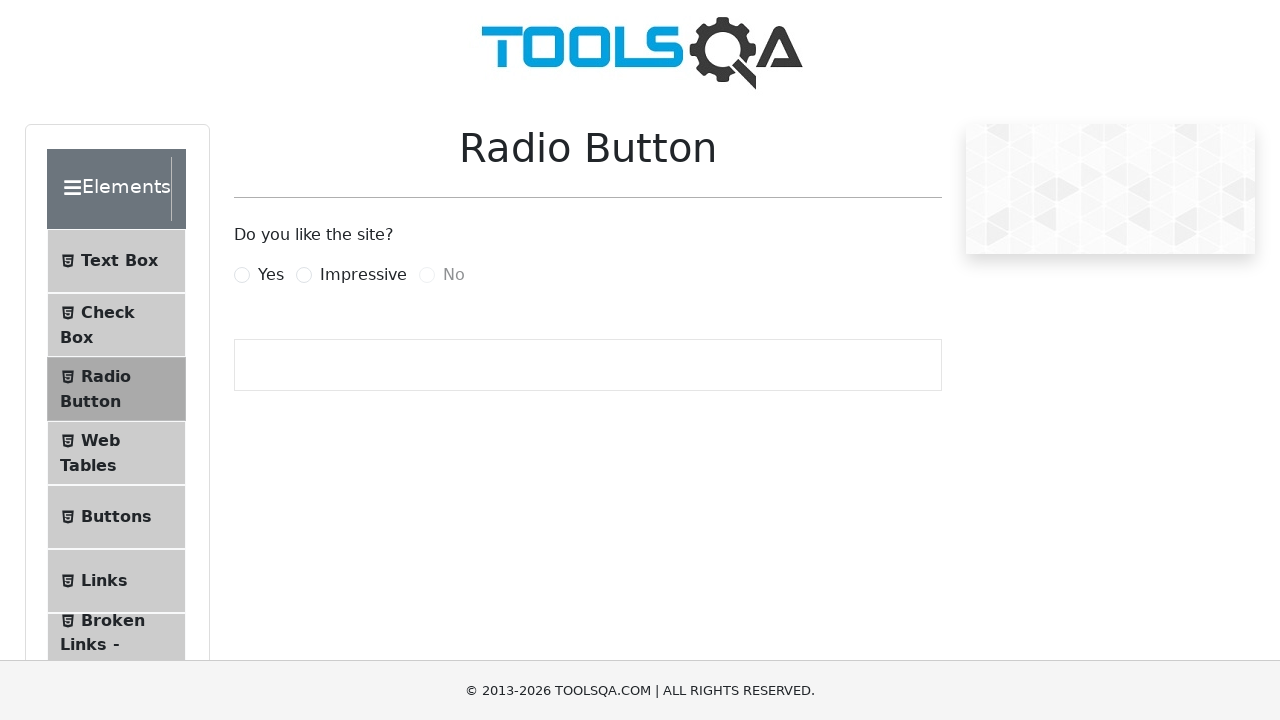

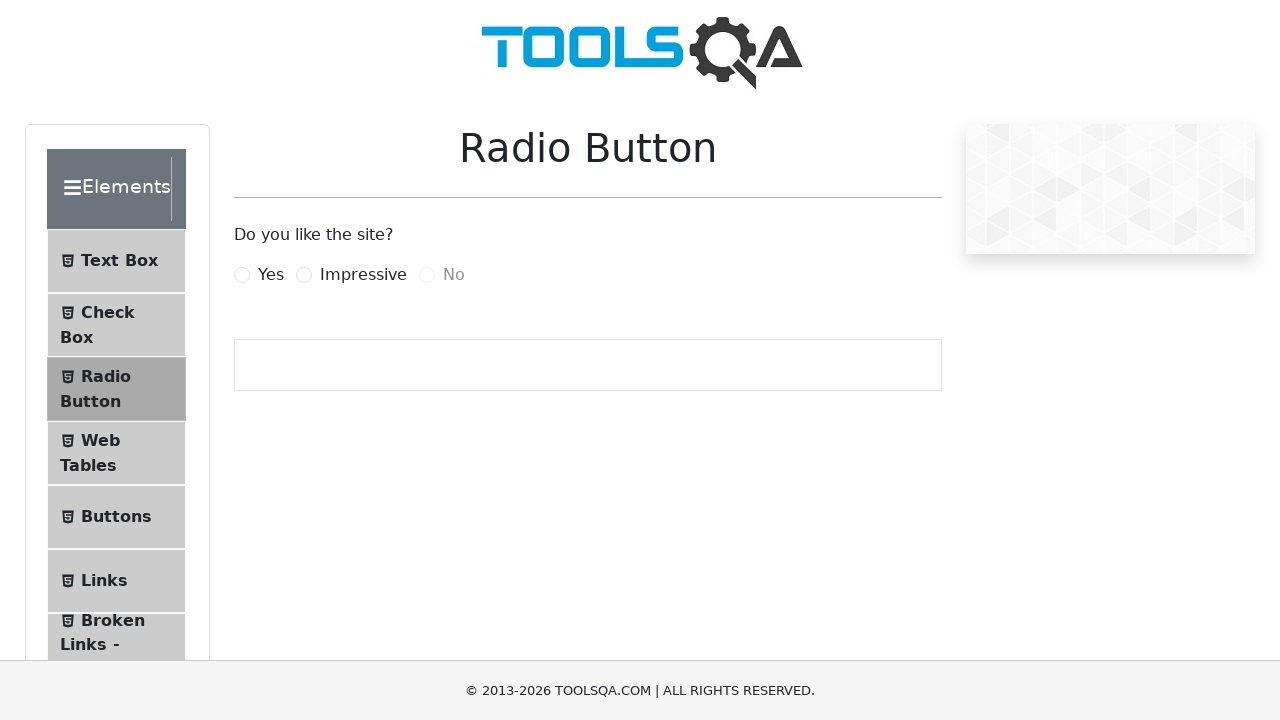